Tests navigation functionality by clicking on the Checkboxes link, navigating back, and then clicking on the Form Authentication link to verify link navigation works correctly.

Starting URL: https://the-internet.herokuapp.com

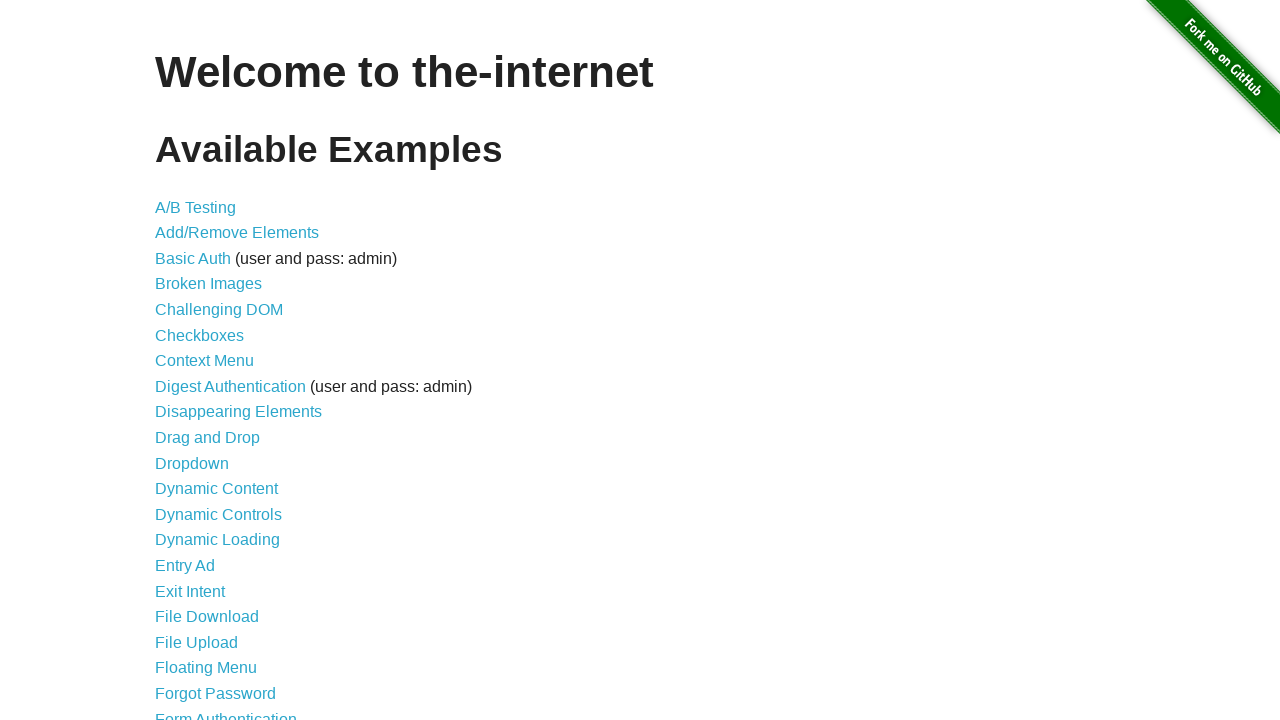

Set viewport size to 1920x1080
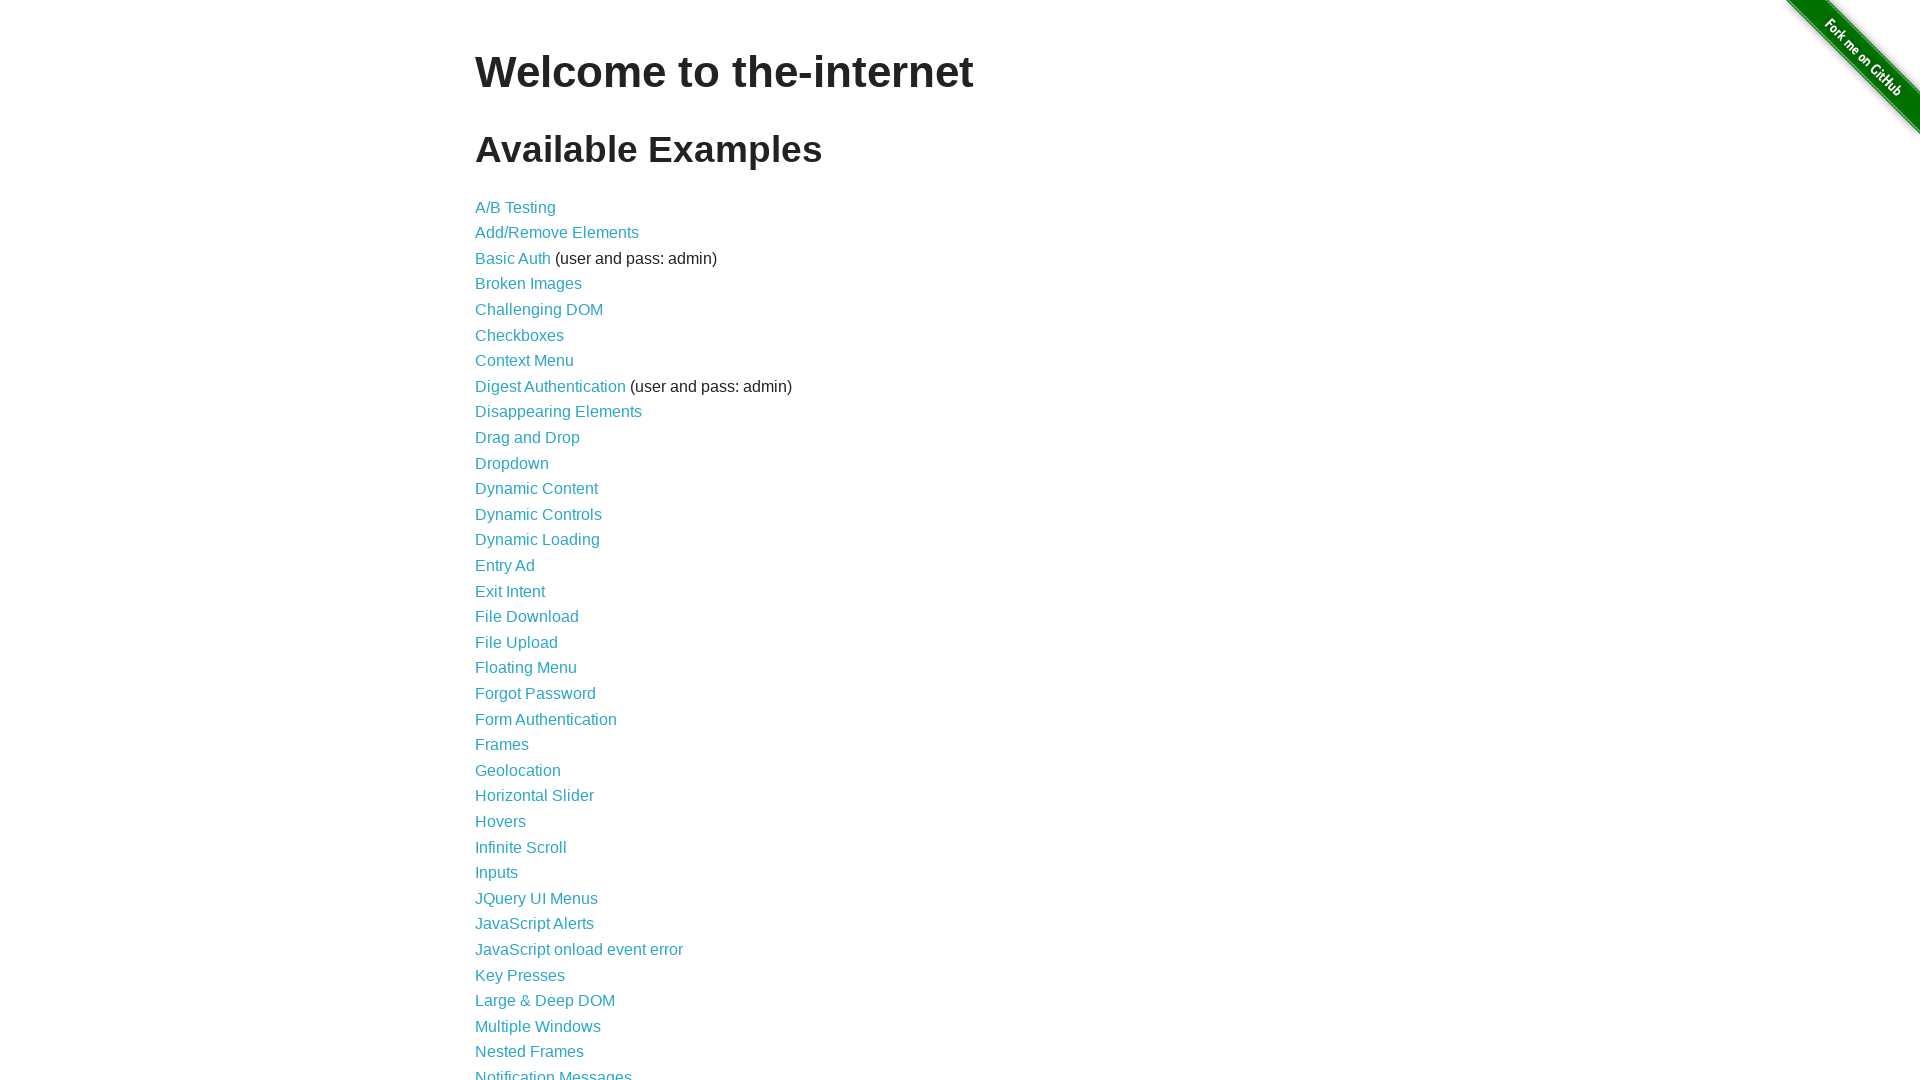

Clicked on Checkboxes link at (520, 335) on text=Checkboxes
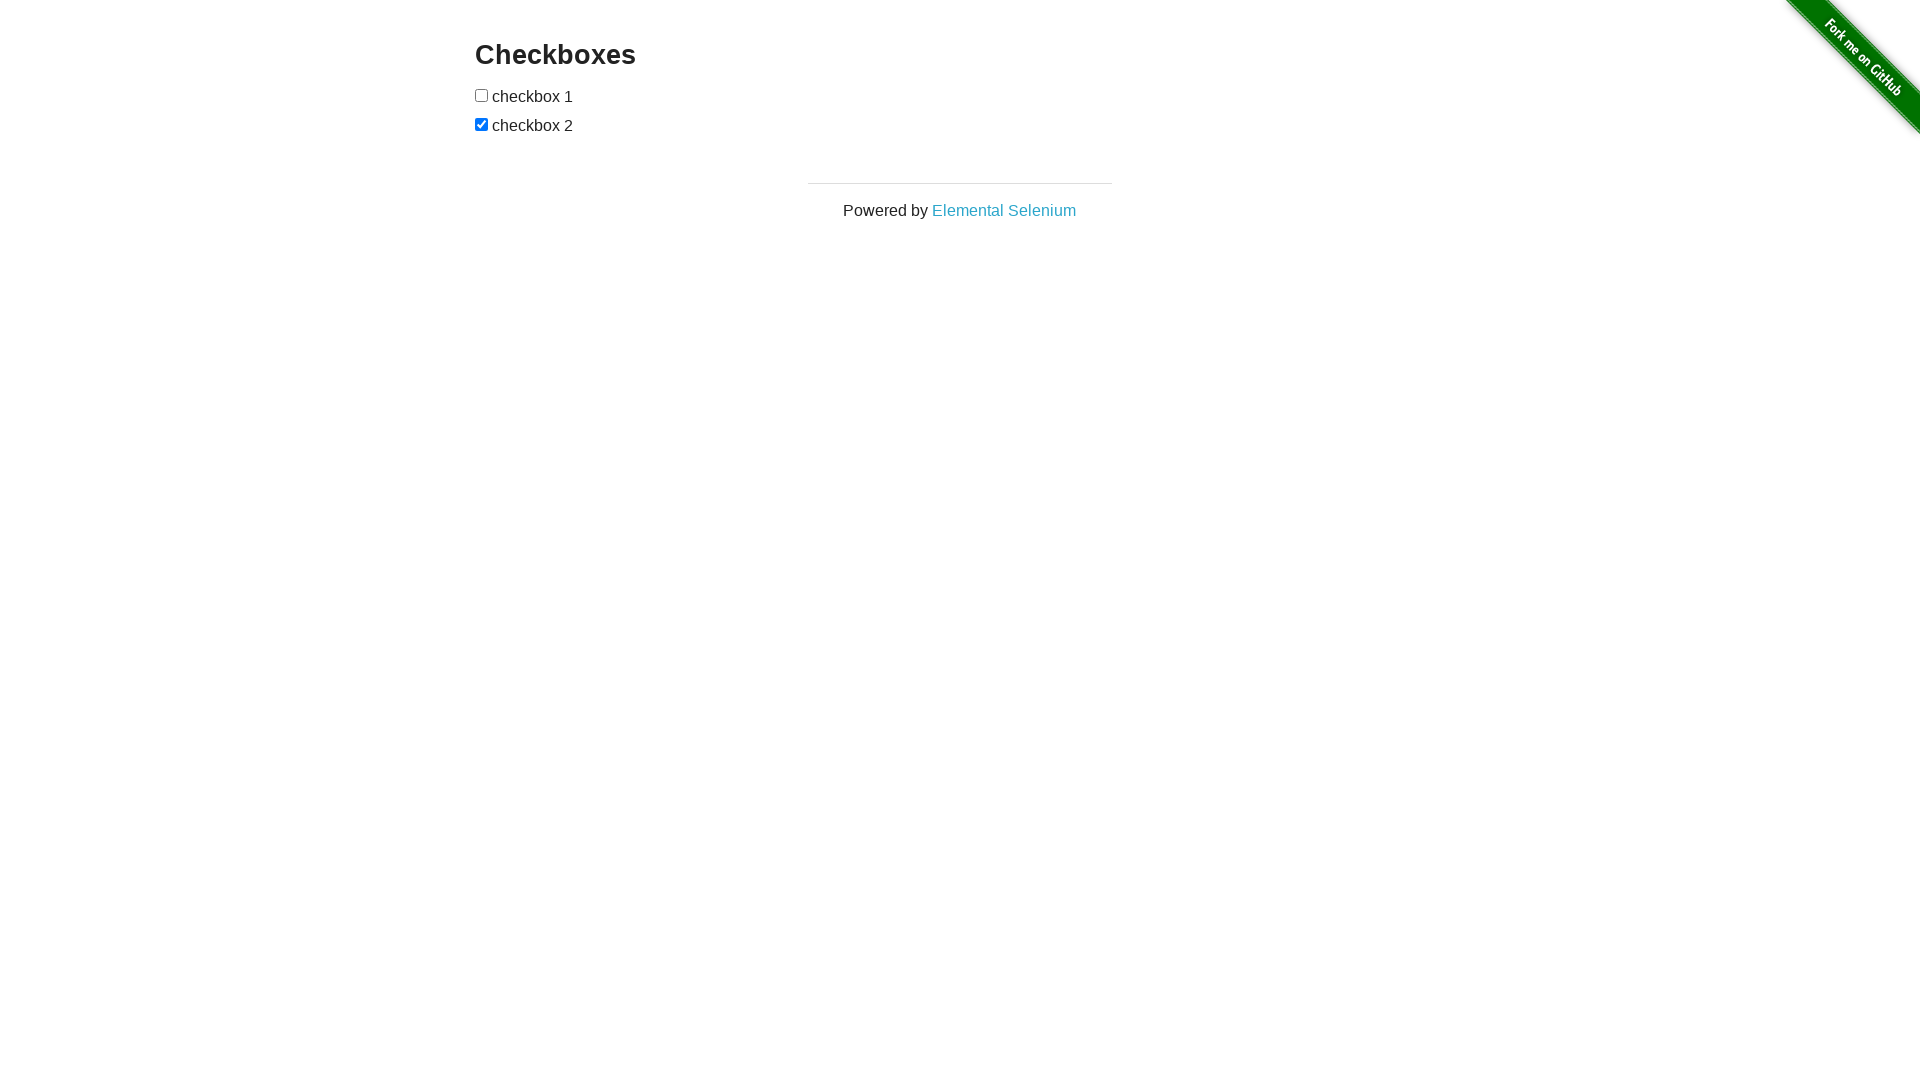

Checkboxes page loaded
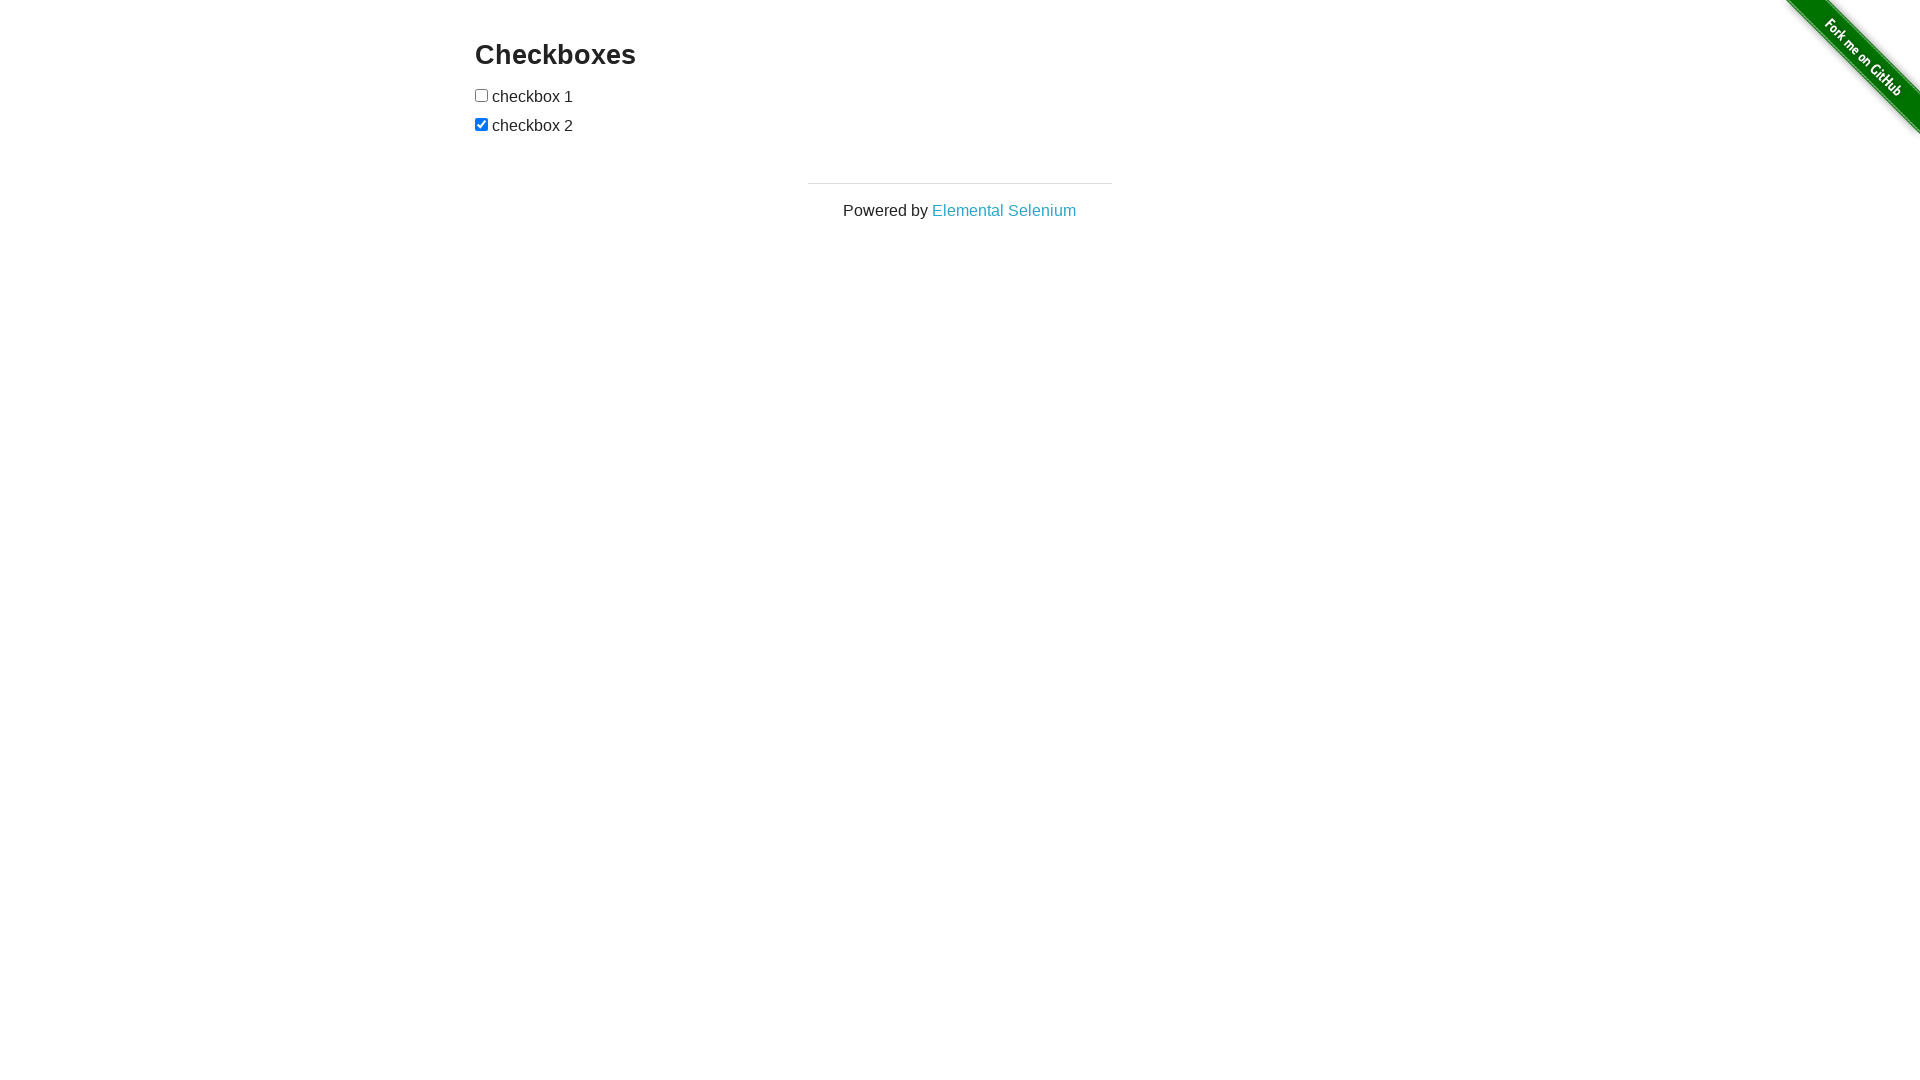

Navigated back to main page
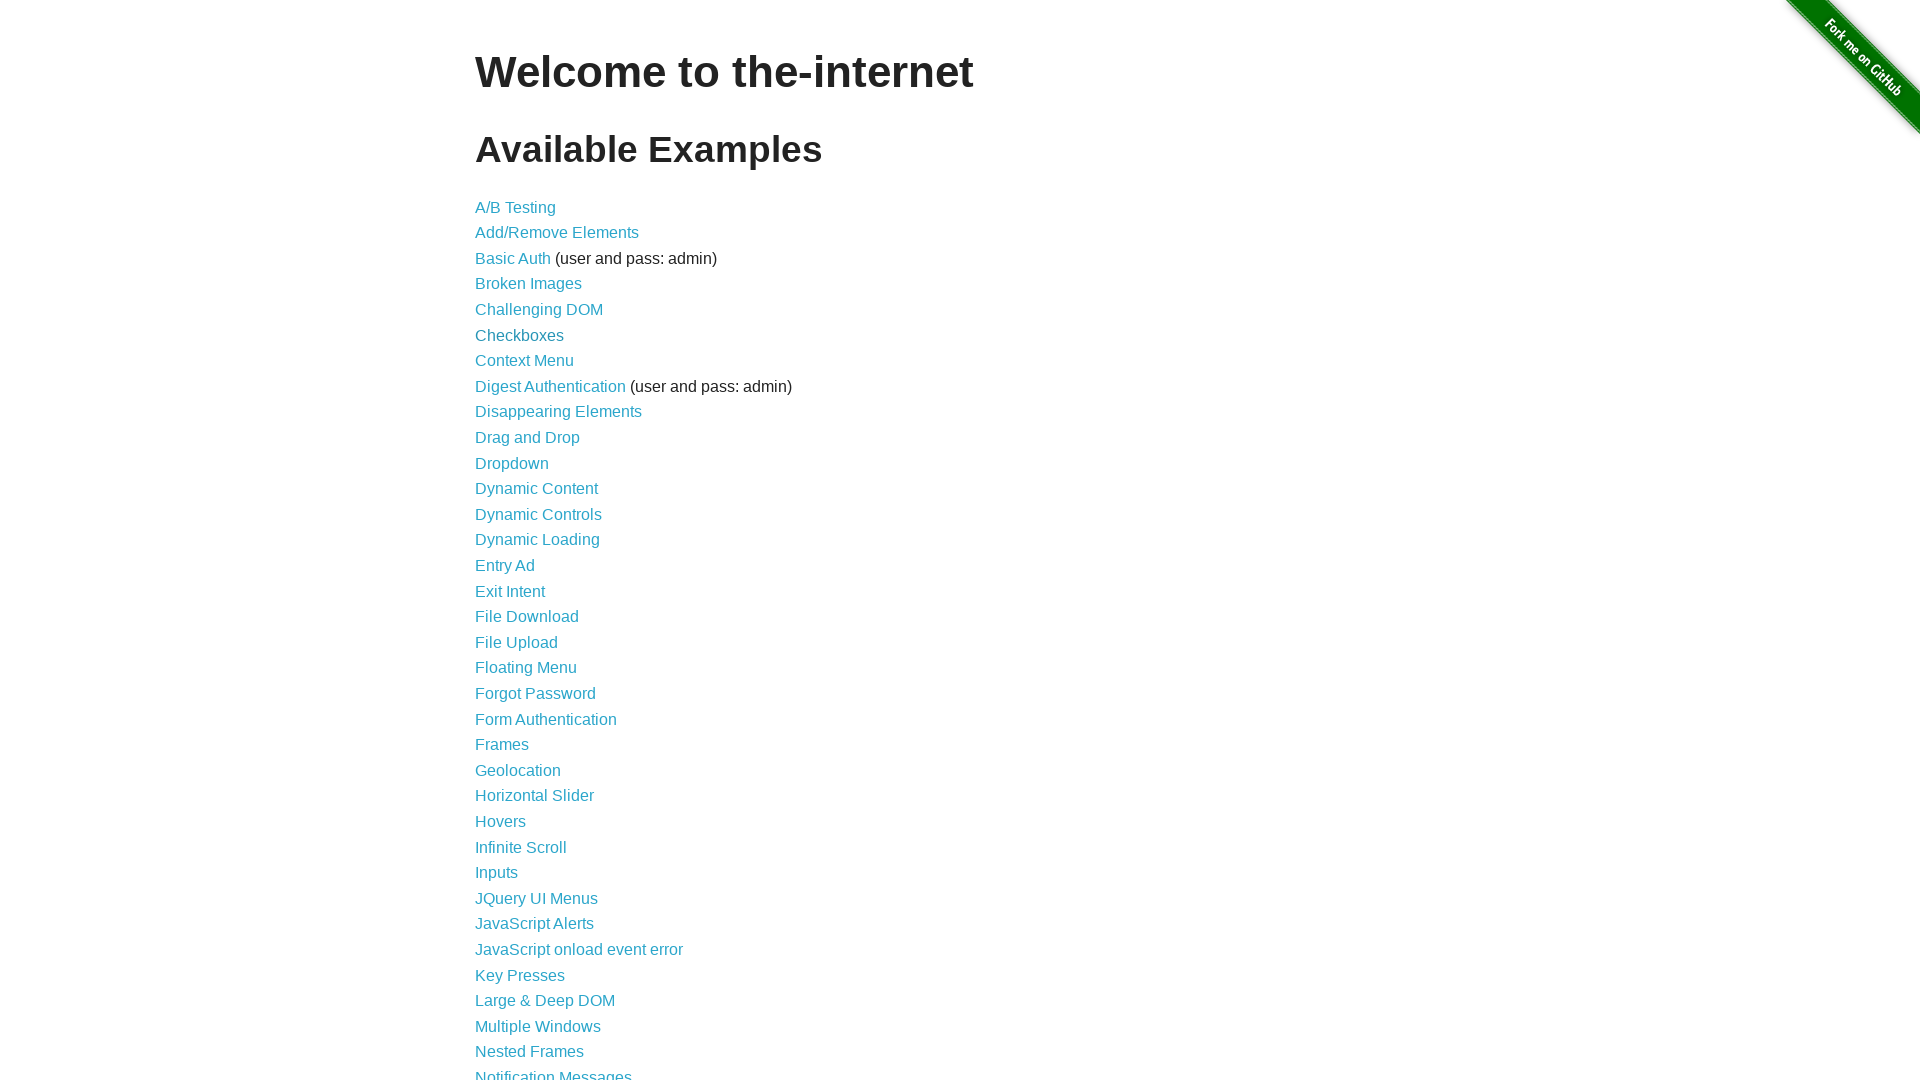

Main page loaded after navigation back
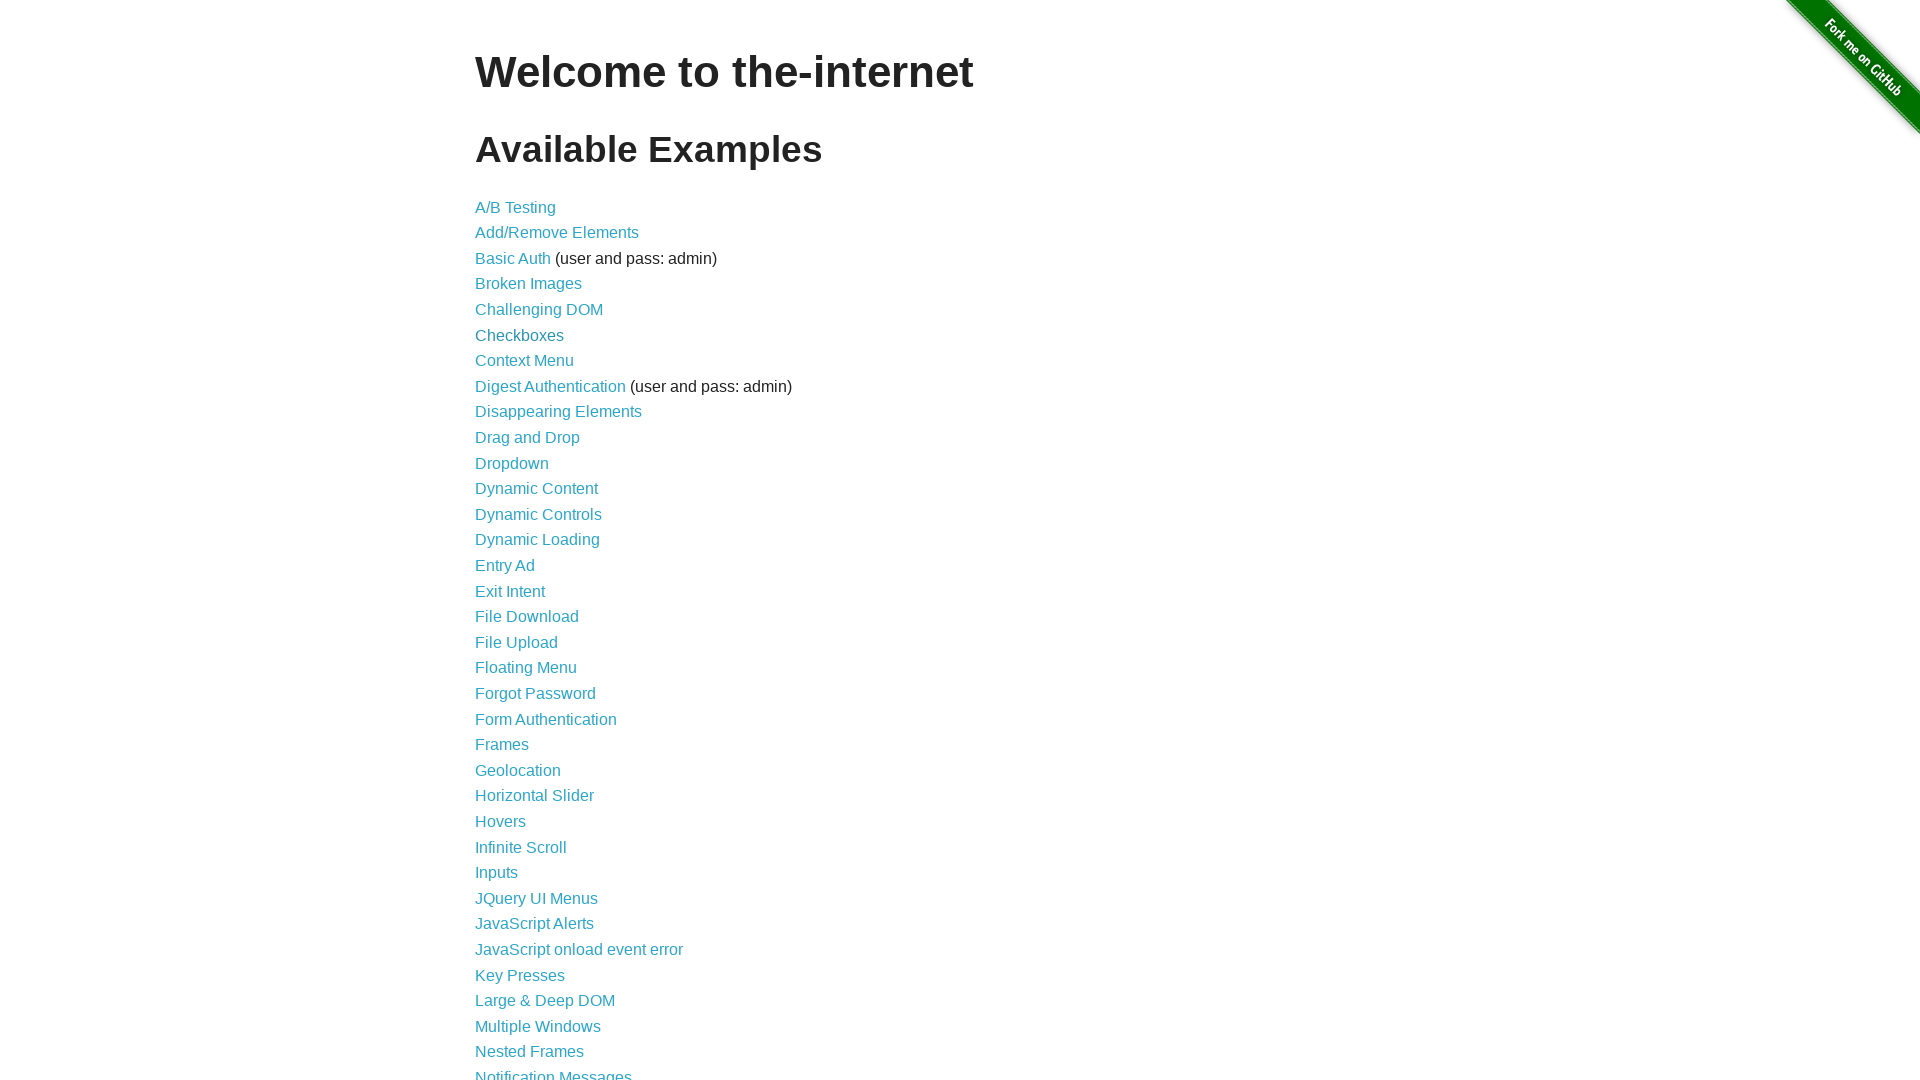

Clicked on Form Authentication link at (546, 719) on text=Form Authentication
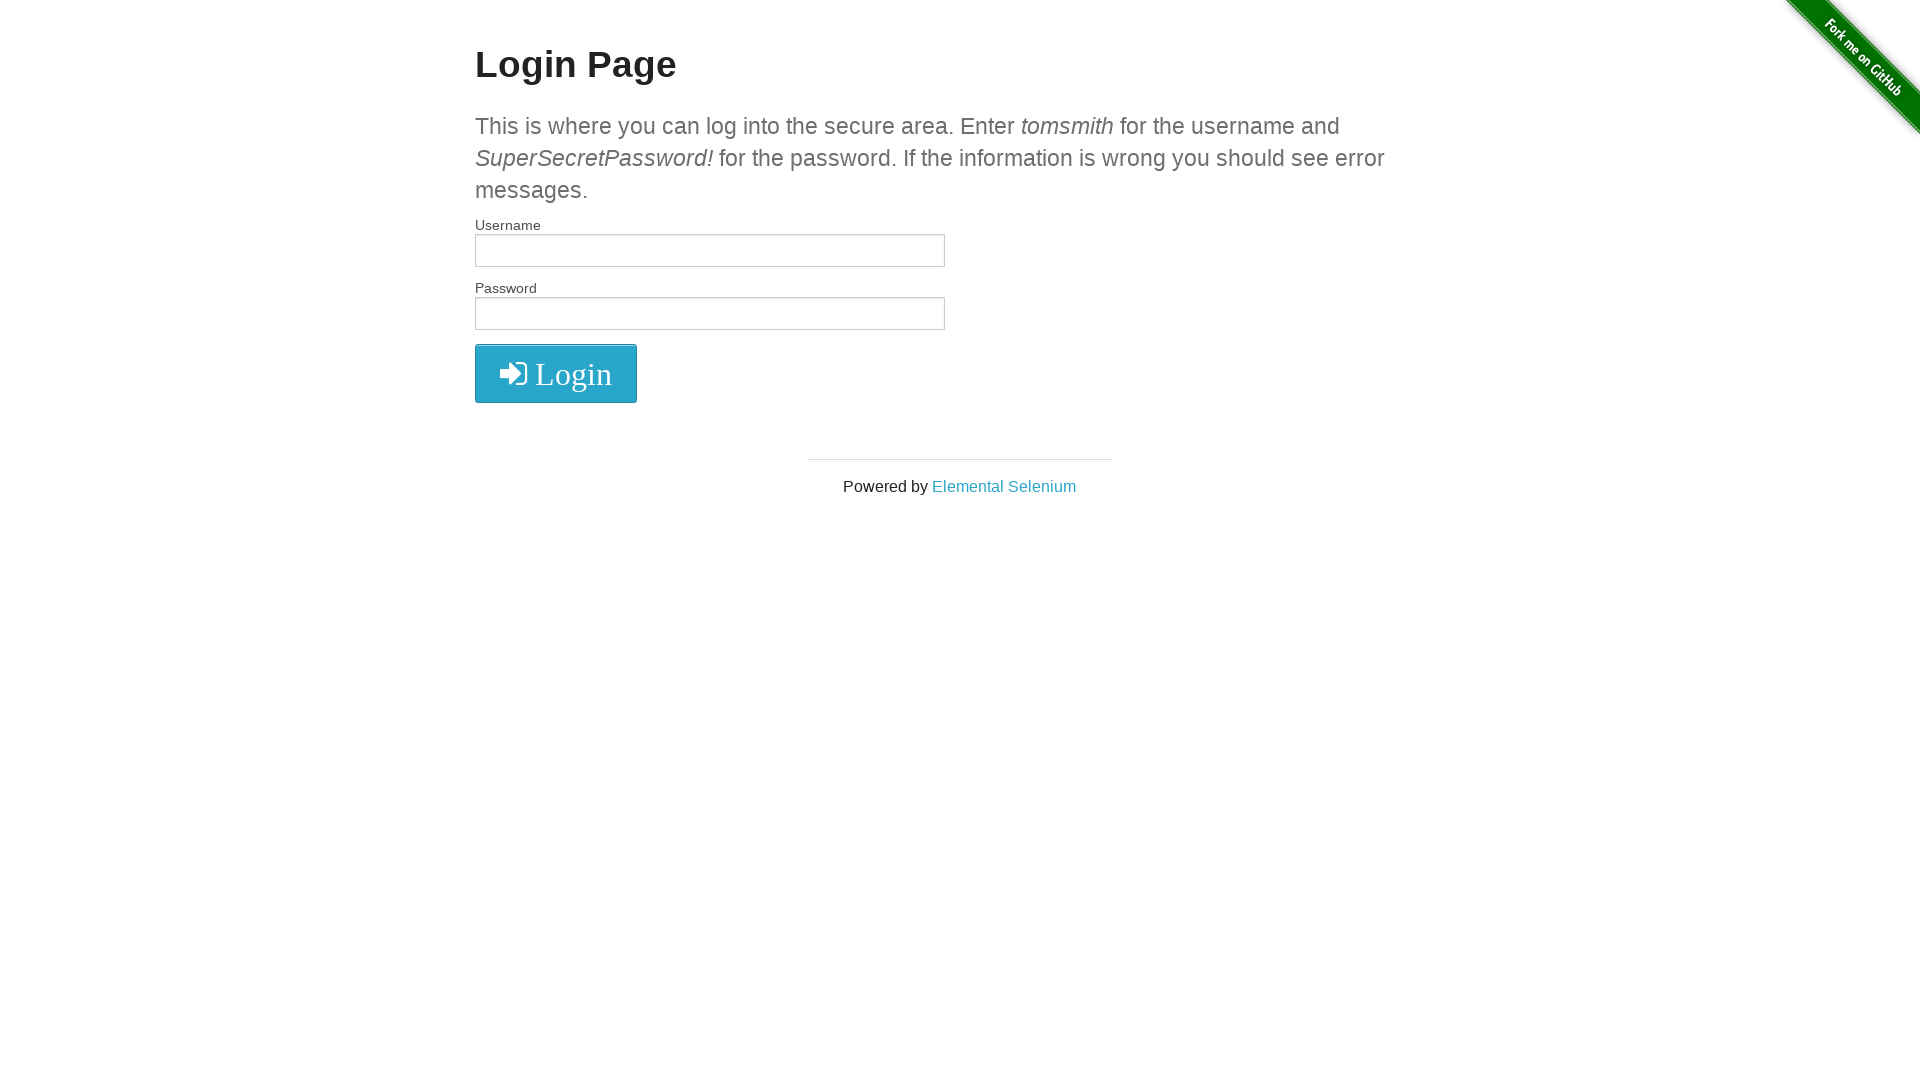

Form Authentication page loaded
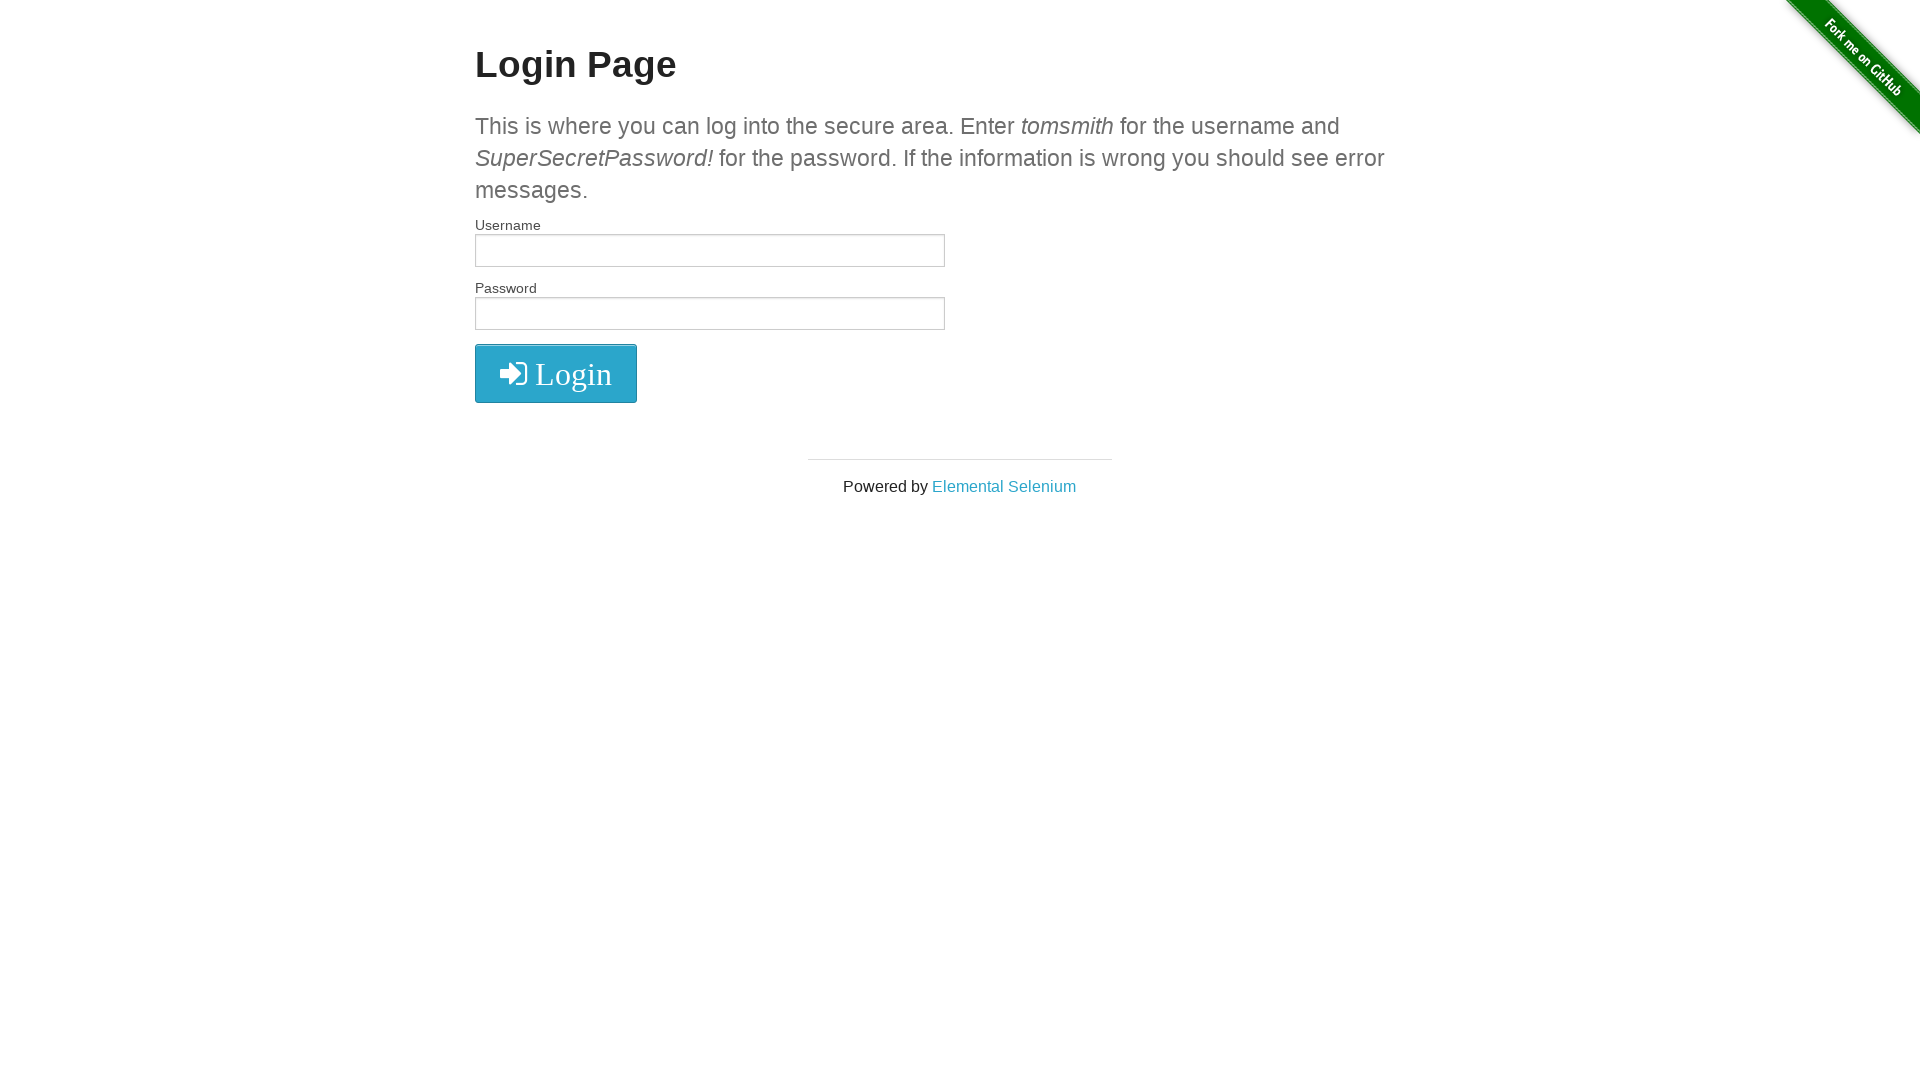

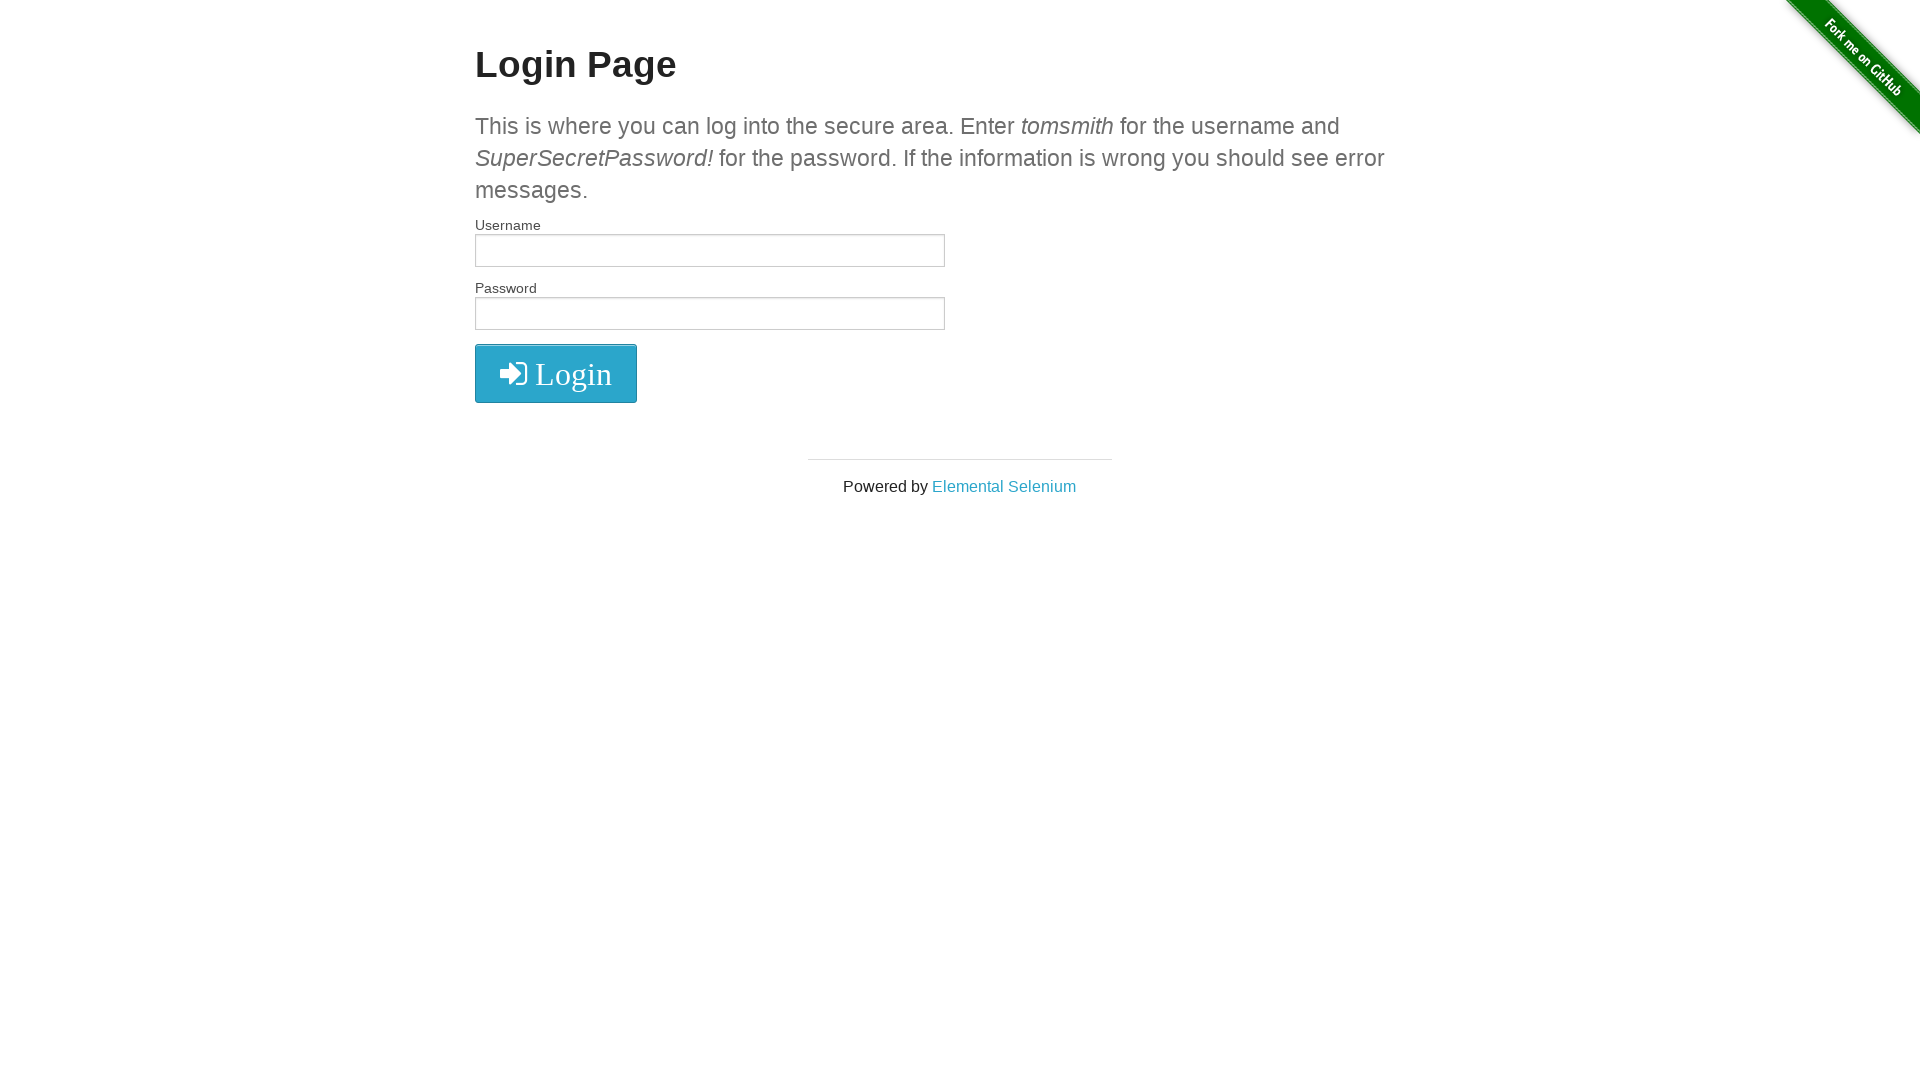